Tests radio button handling on an automation practice page by selecting the second radio button option

Starting URL: https://rahulshettyacademy.com/AutomationPractice/

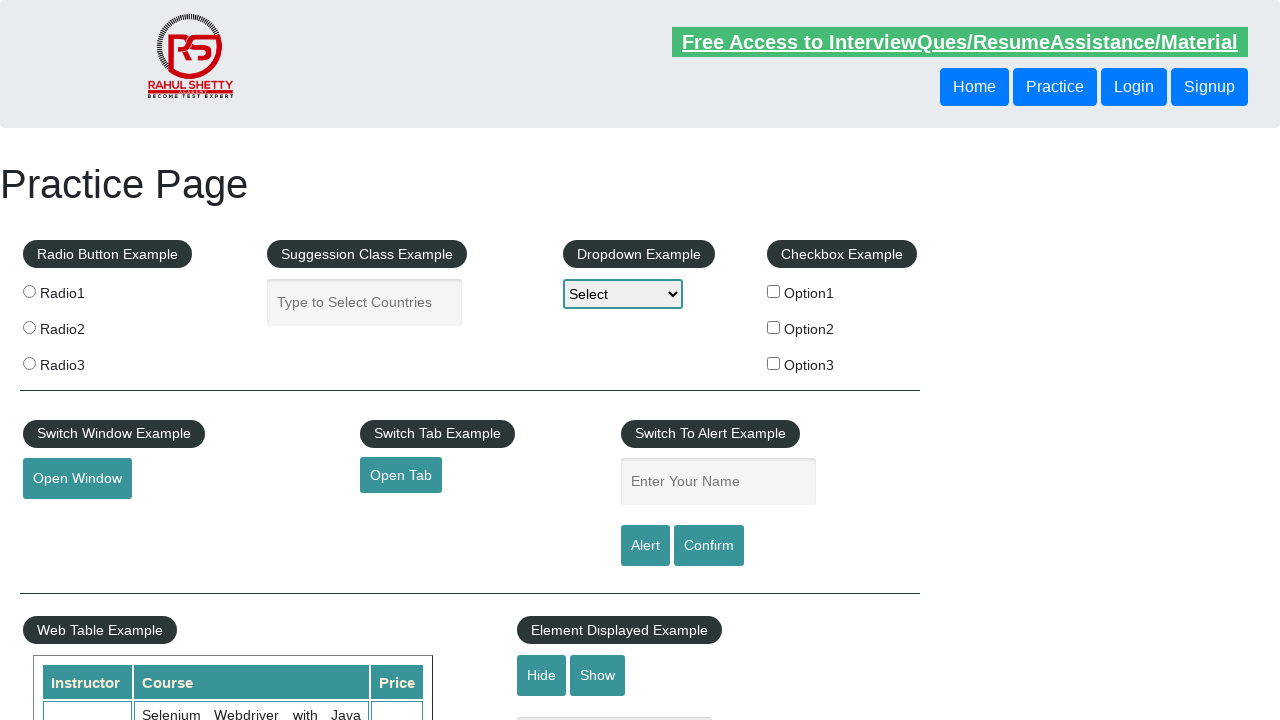

Waited for page to load (domcontentloaded)
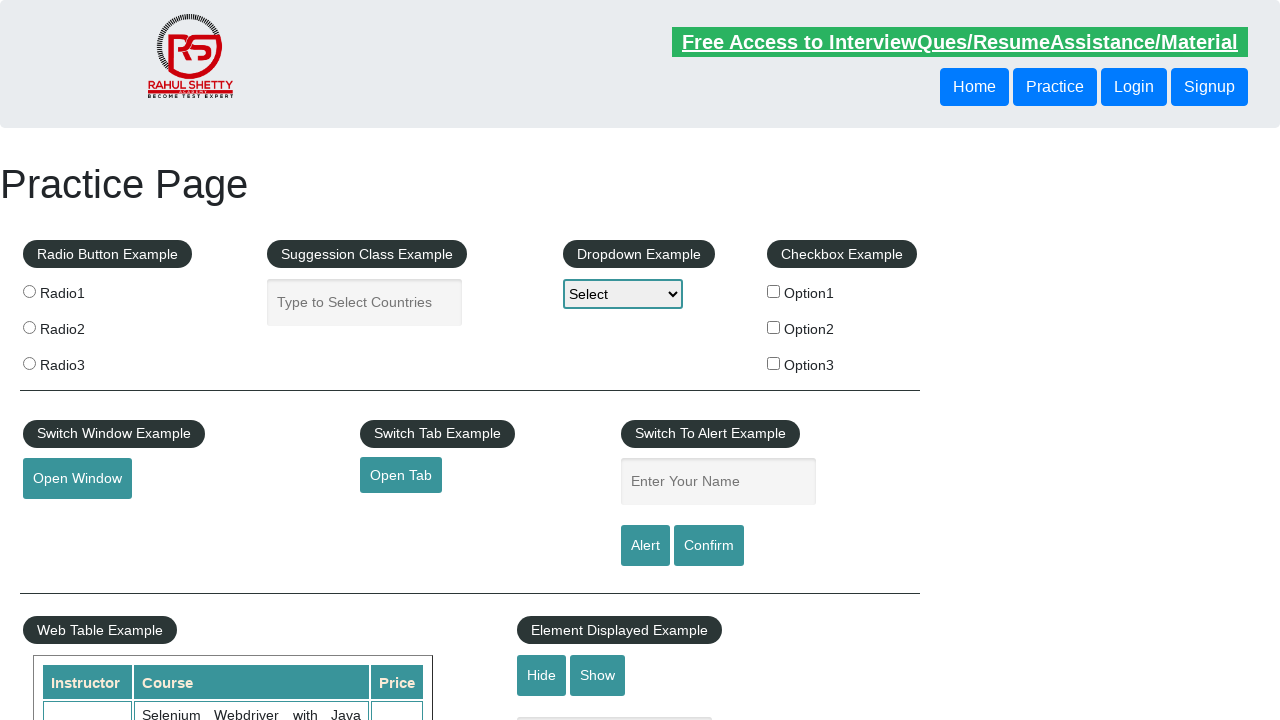

Selected the second radio button option at (29, 327) on (//input[@name='radioButton'])[2]
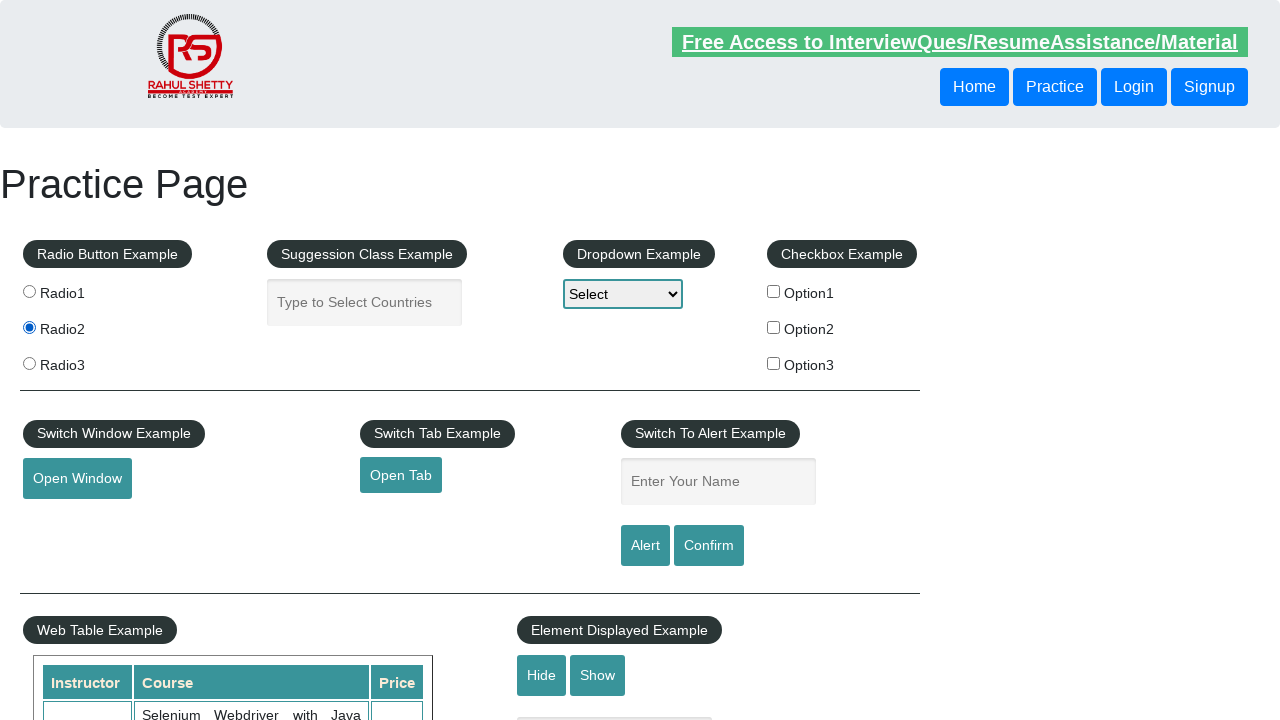

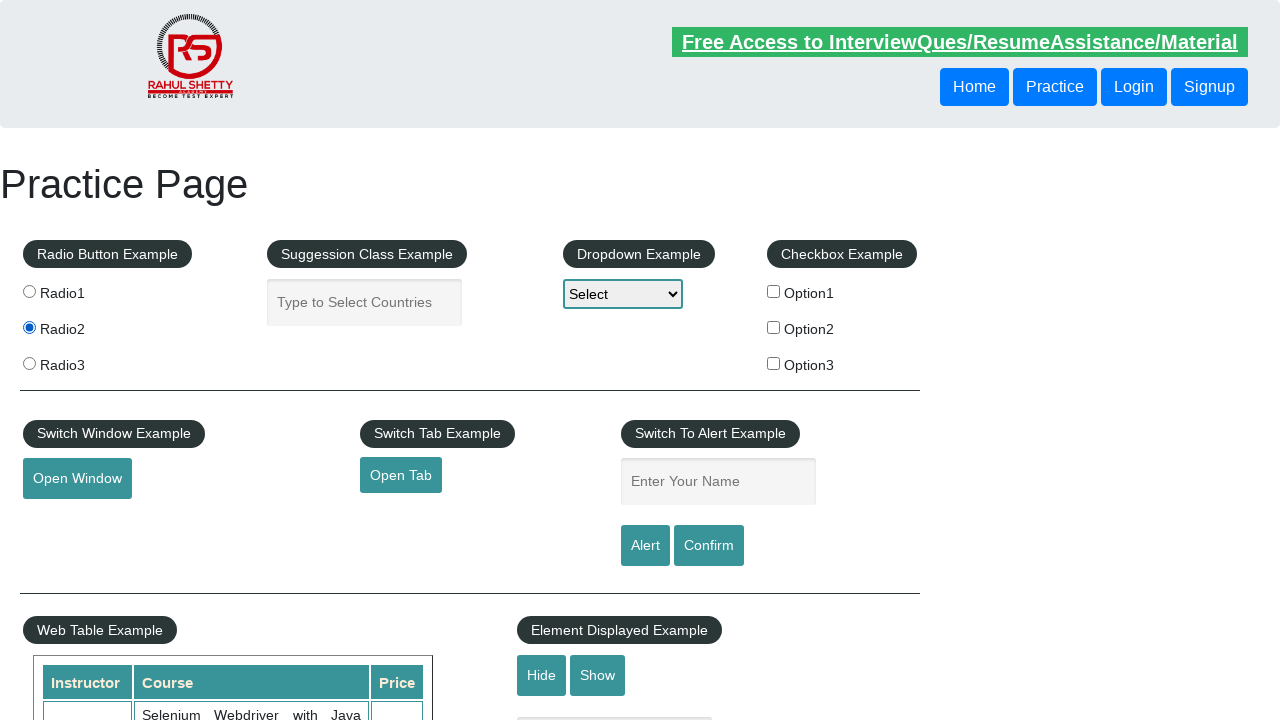